Tests window handling by clicking a link that opens a new window, switching to it, verifying its title, then switching back to the parent window

Starting URL: http://the-internet.herokuapp.com/windows

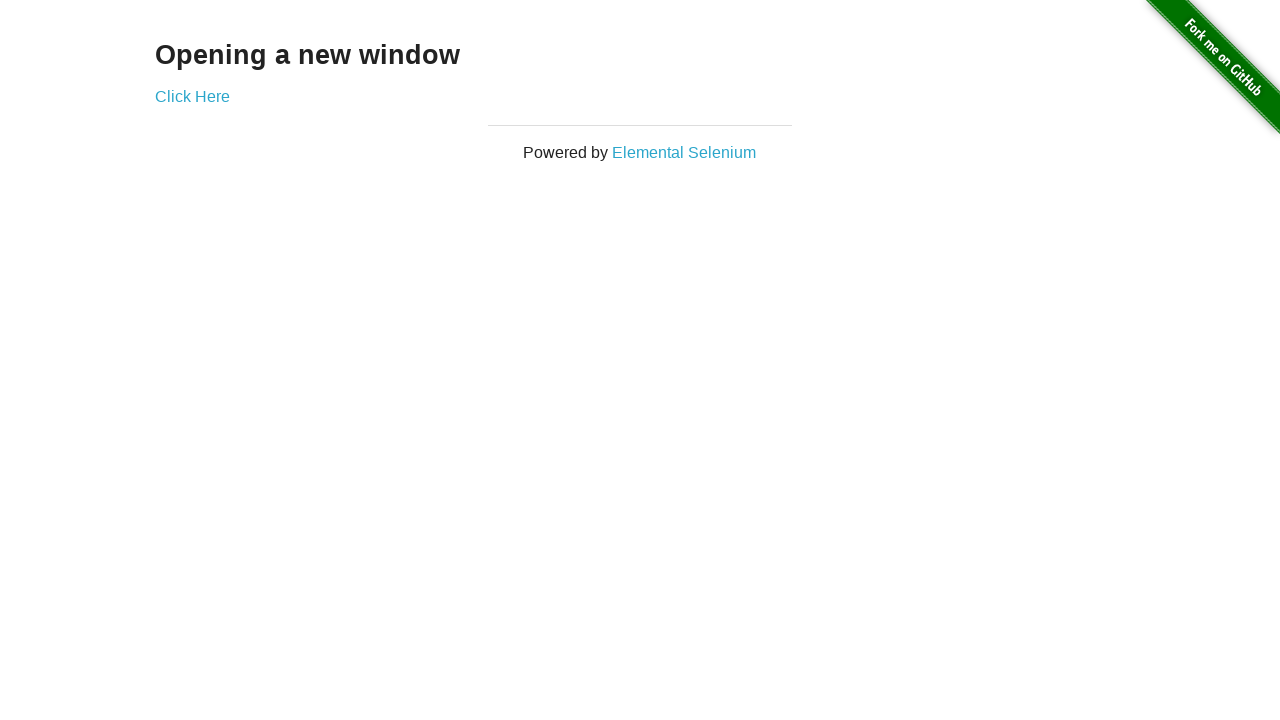

Clicked 'Click Here' link to open new window at (192, 96) on text='Click Here'
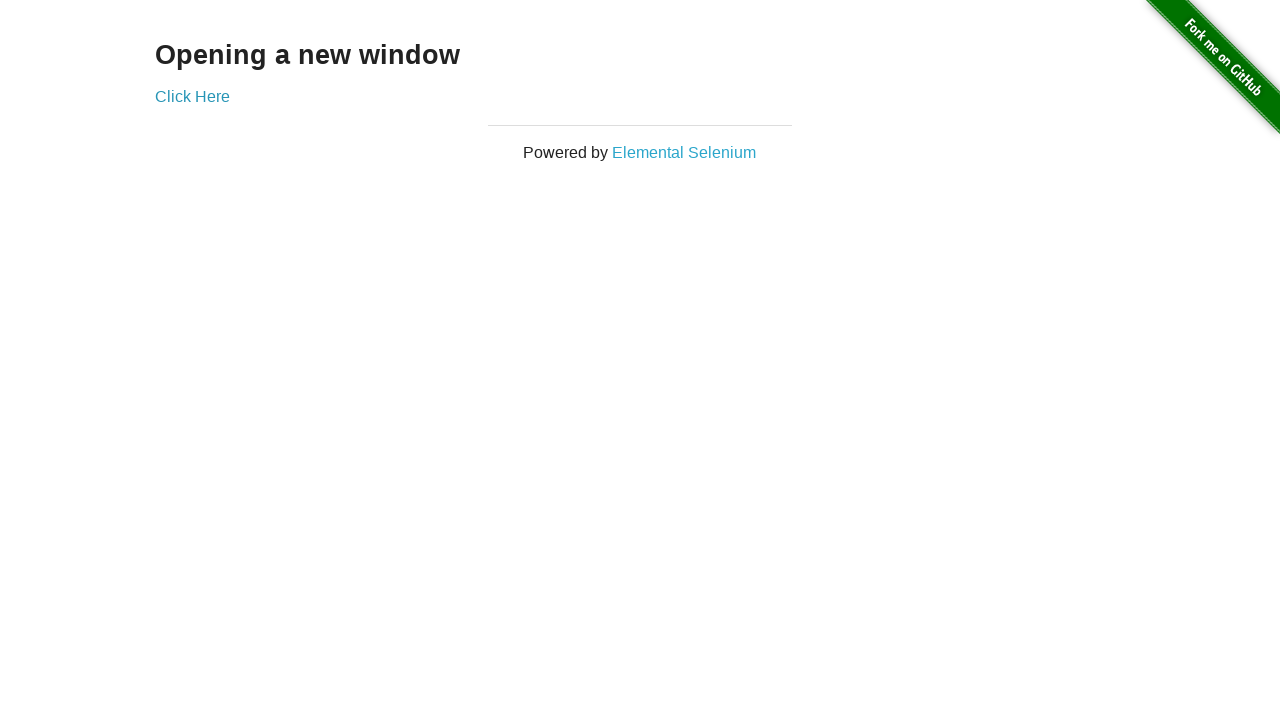

New window opened and captured
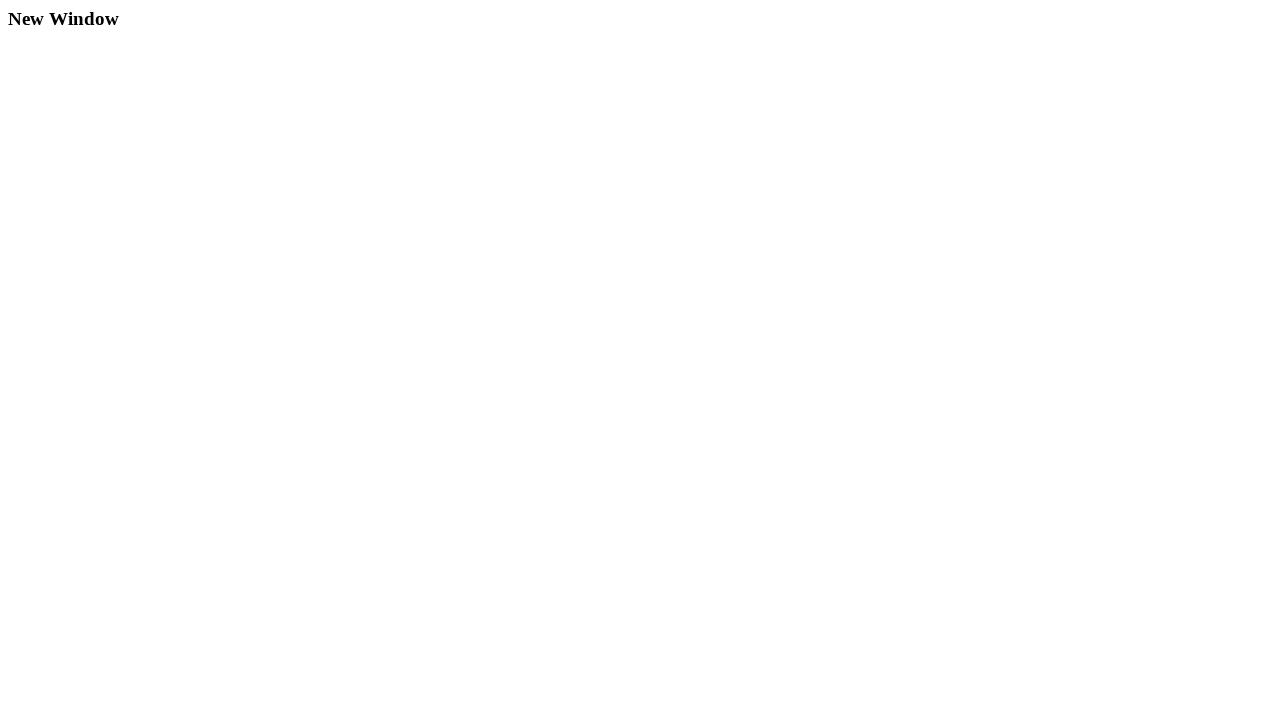

Verified new window title is 'New Window'
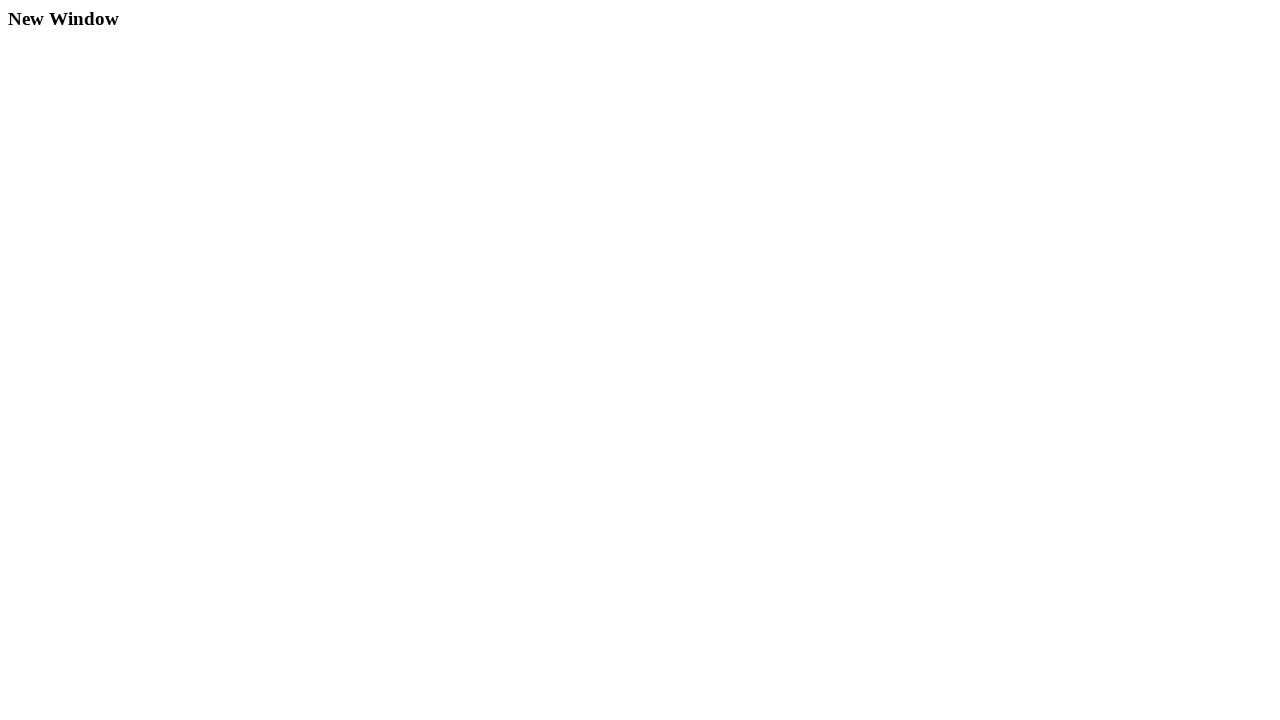

Verified parent window title is 'The Internet'
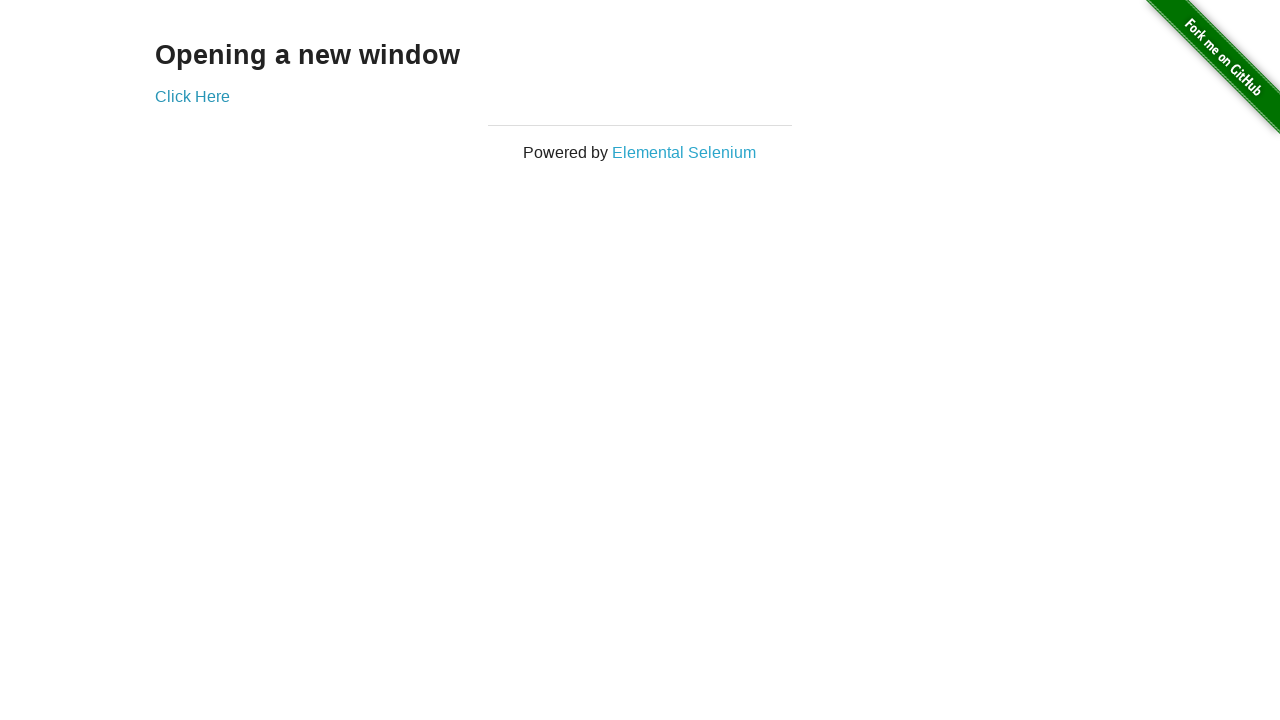

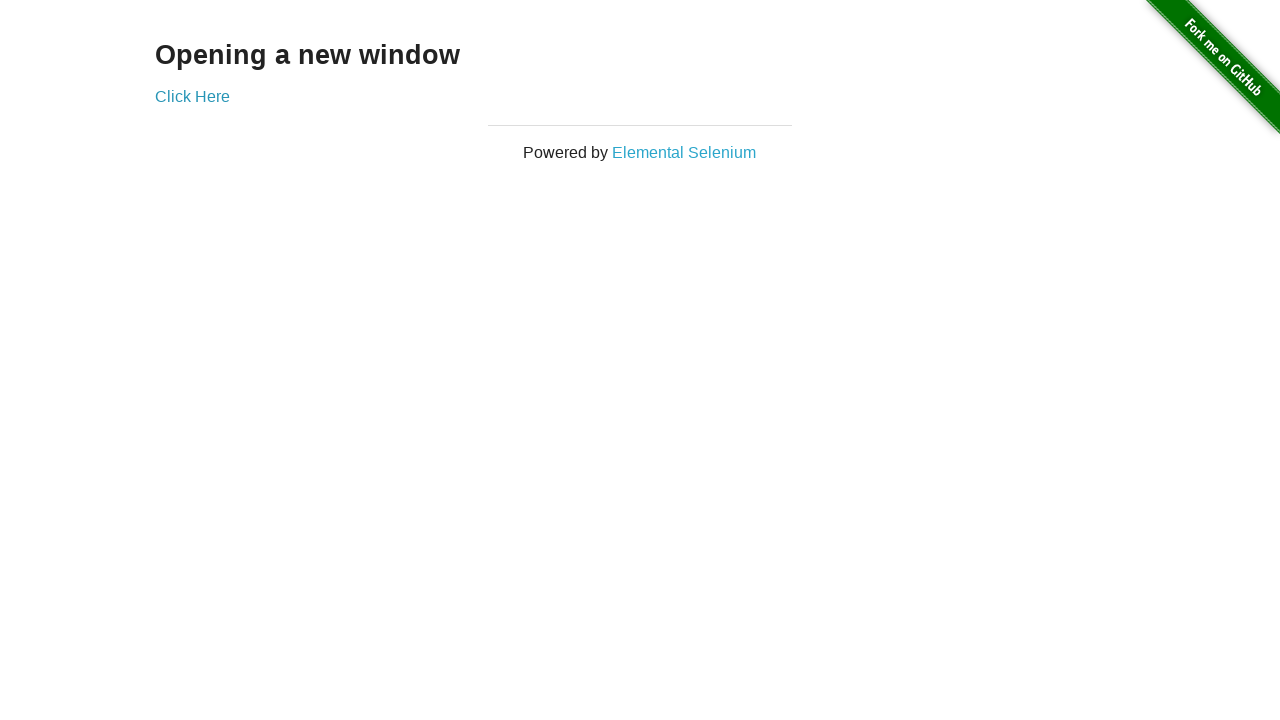